Tests form field interactions including text input, checkboxes, radio buttons, dropdowns, and form submission with alert handling

Starting URL: https://practice-automation.com/form-fields/

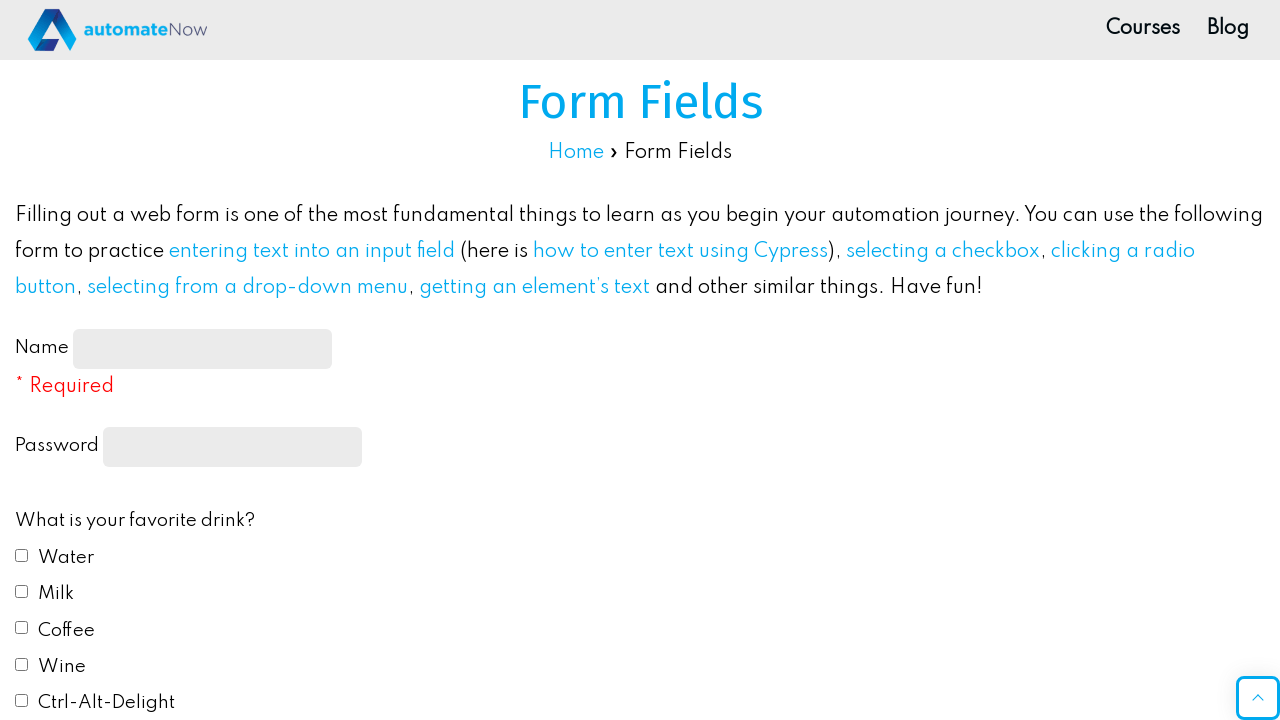

Filled name field with 'Test' on #name-input
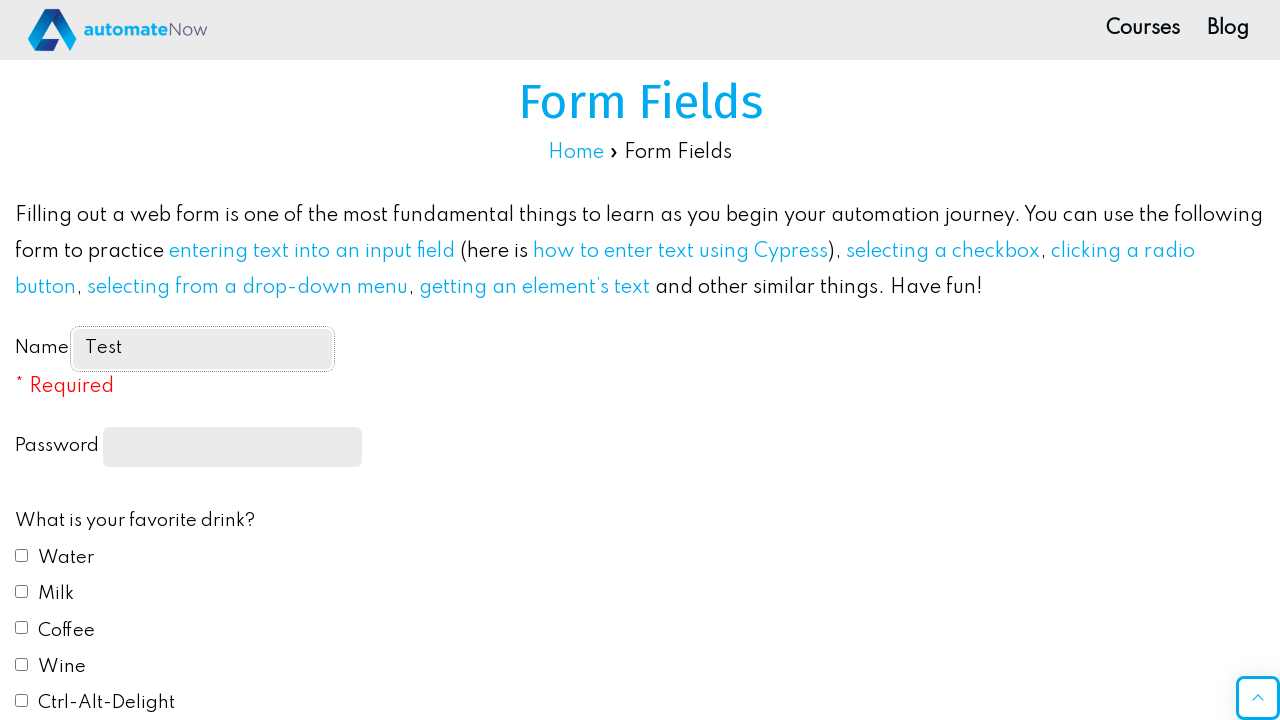

Clicked first drink checkbox option at (106, 702) on xpath=/html/body/div[1]/div[2]/div/div/main/div/article/div/form/label[8]
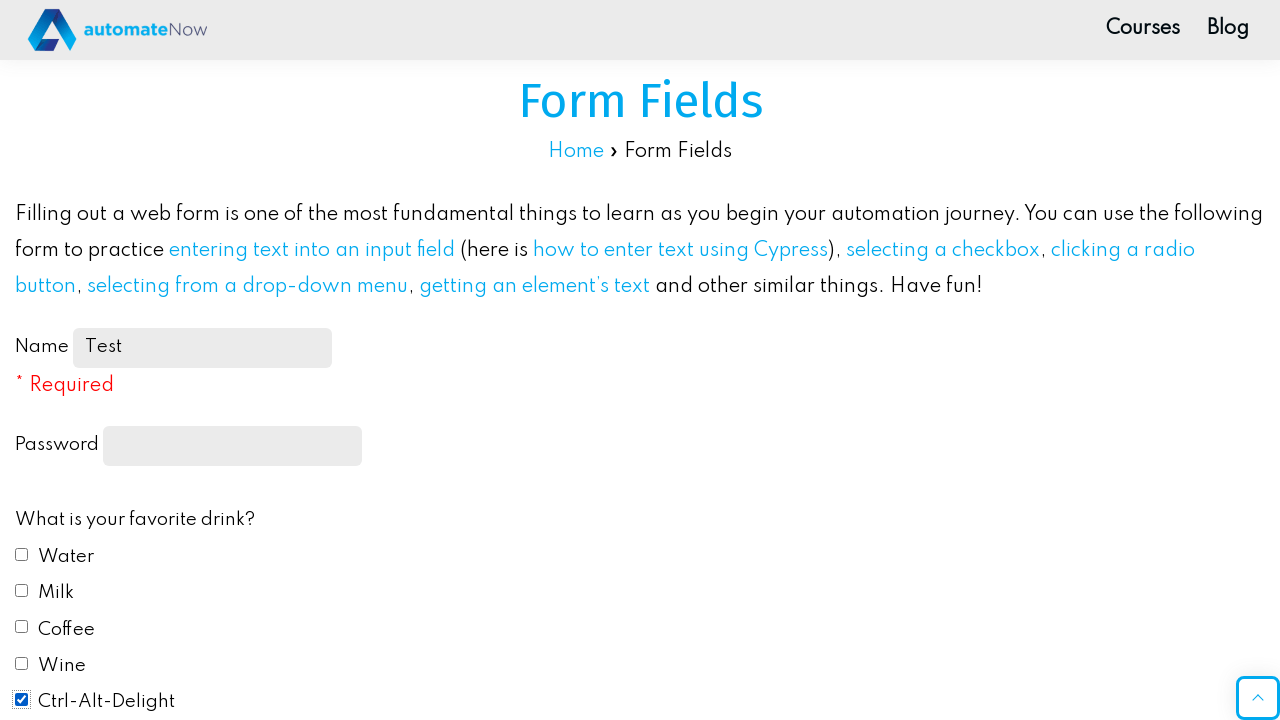

Clicked Water drink option at (66, 557) on text=Water
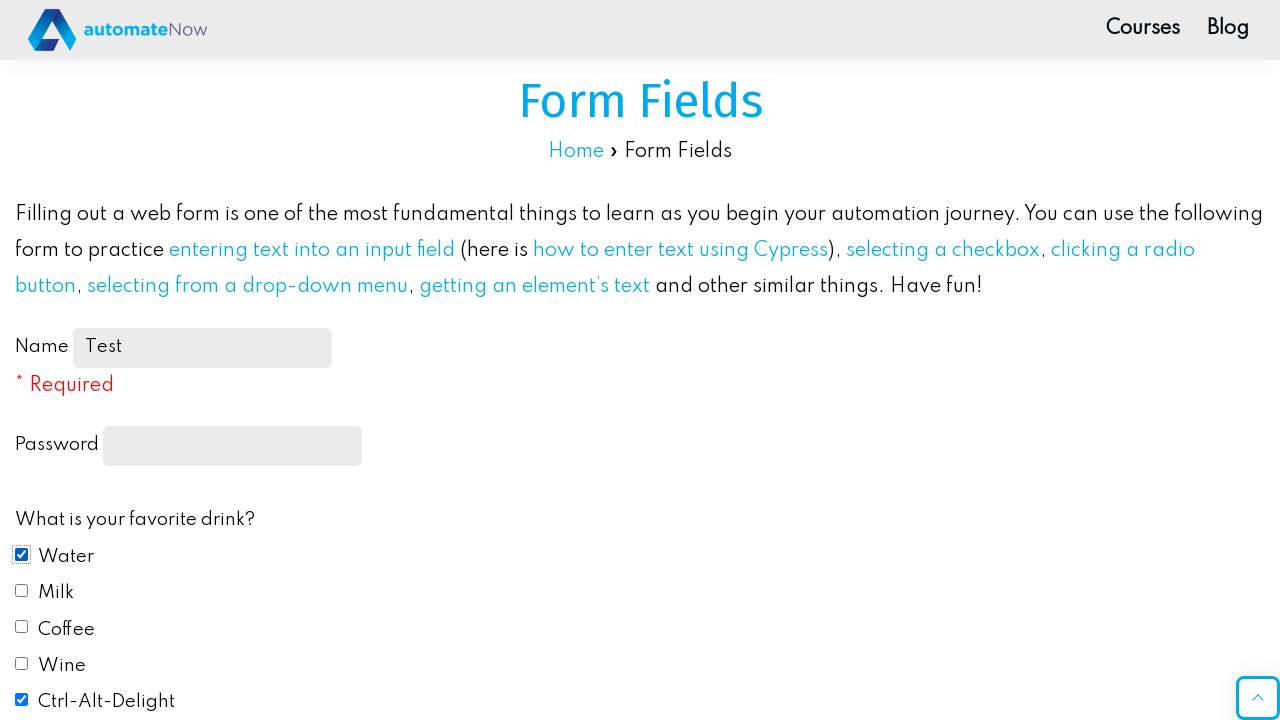

Clicked third drink checkbox at (22, 627) on #drink3
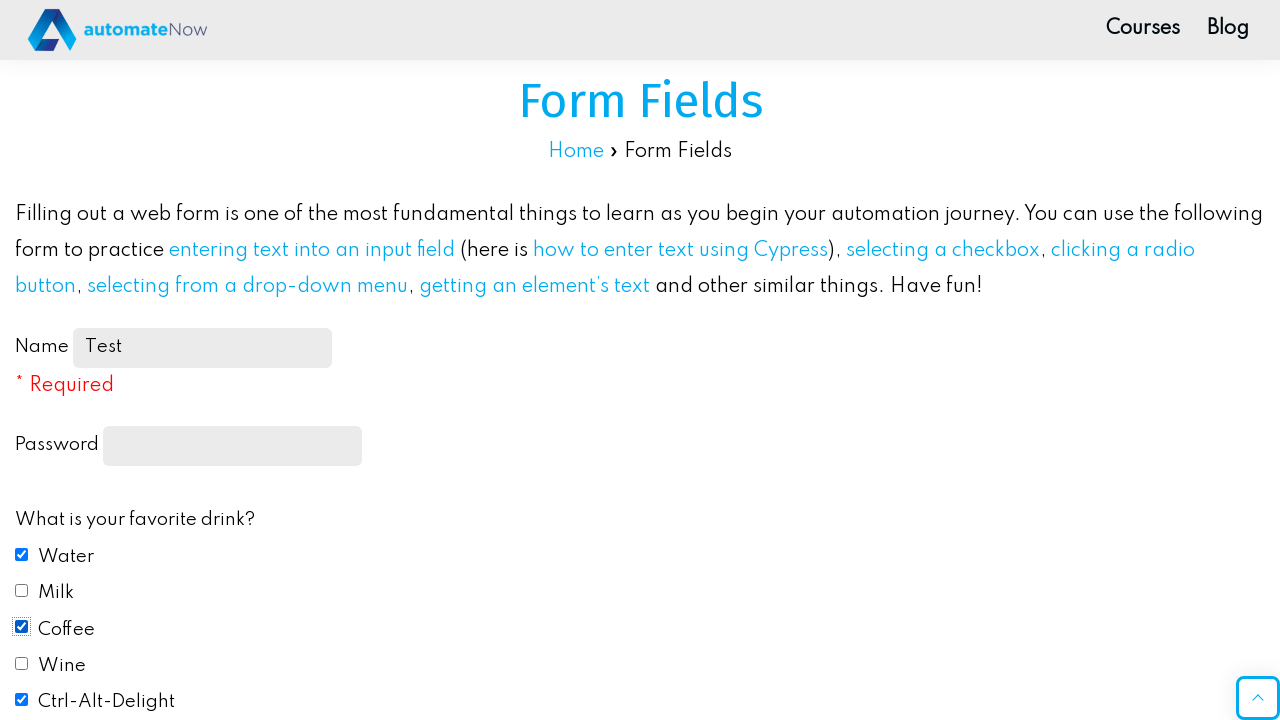

Scrolled down 350 pixels
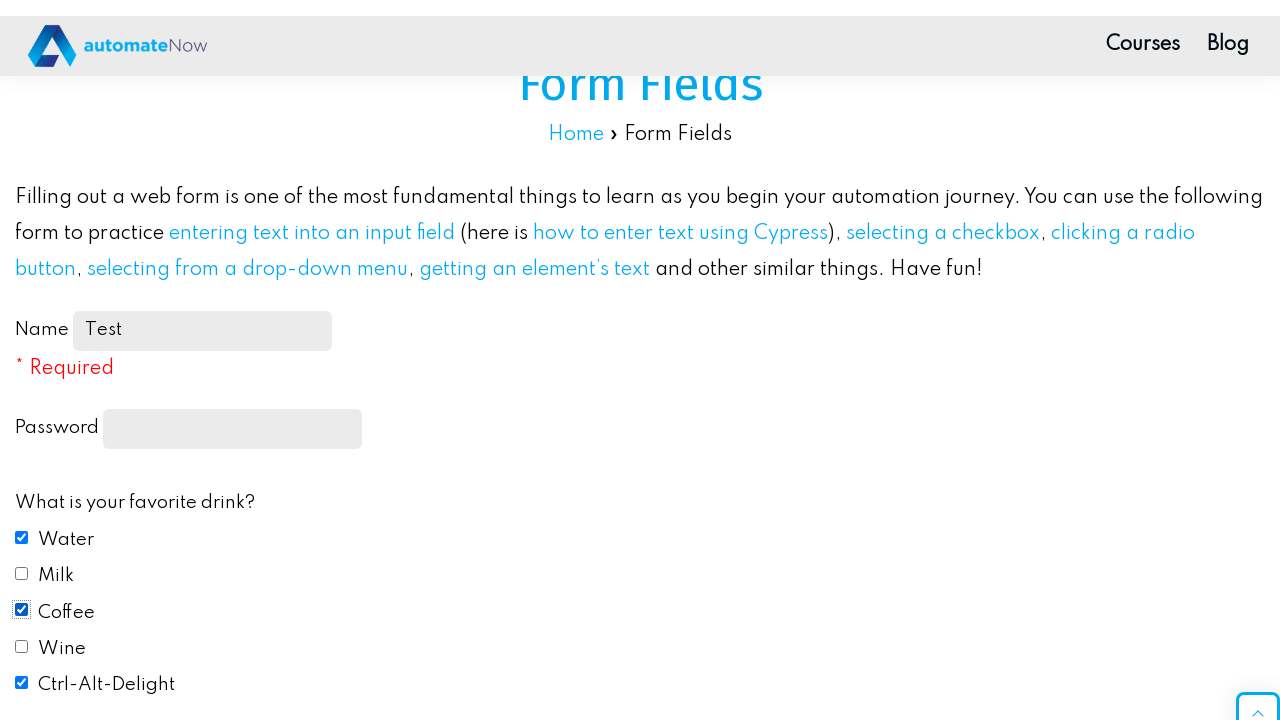

Selected blue color option at (22, 495) on #color2
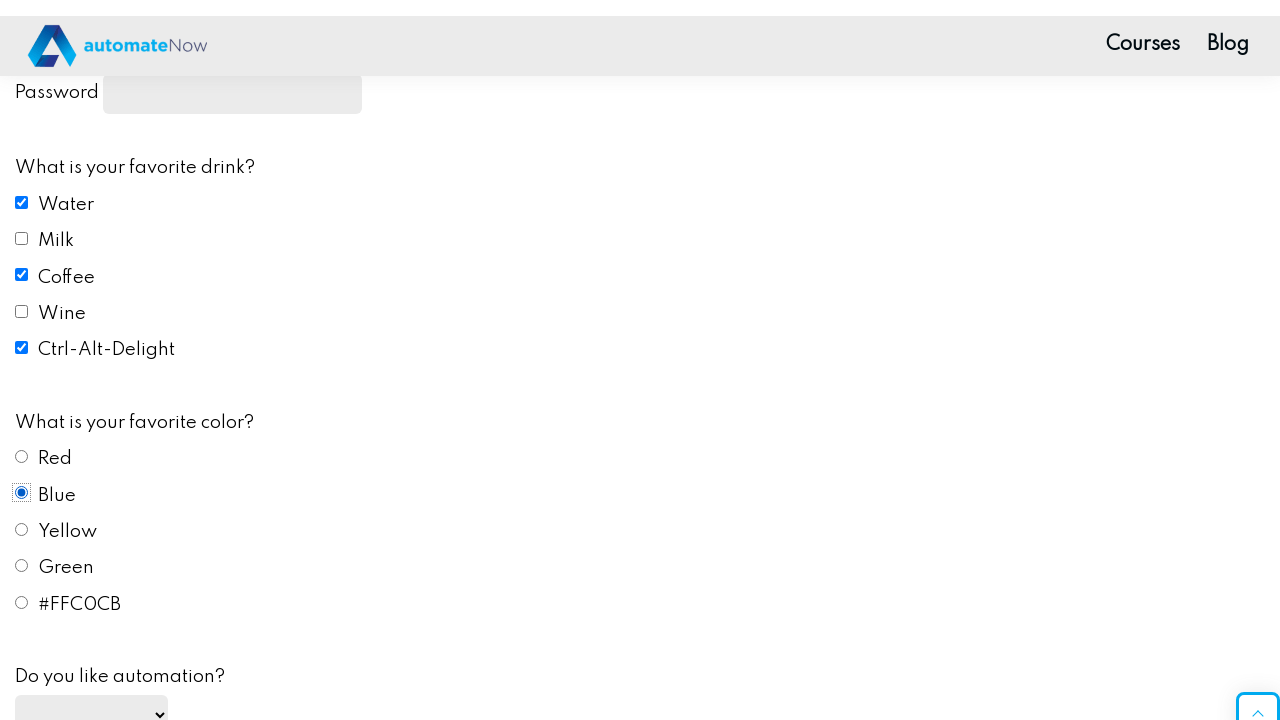

Selected 'yes' from automation dropdown on #automation
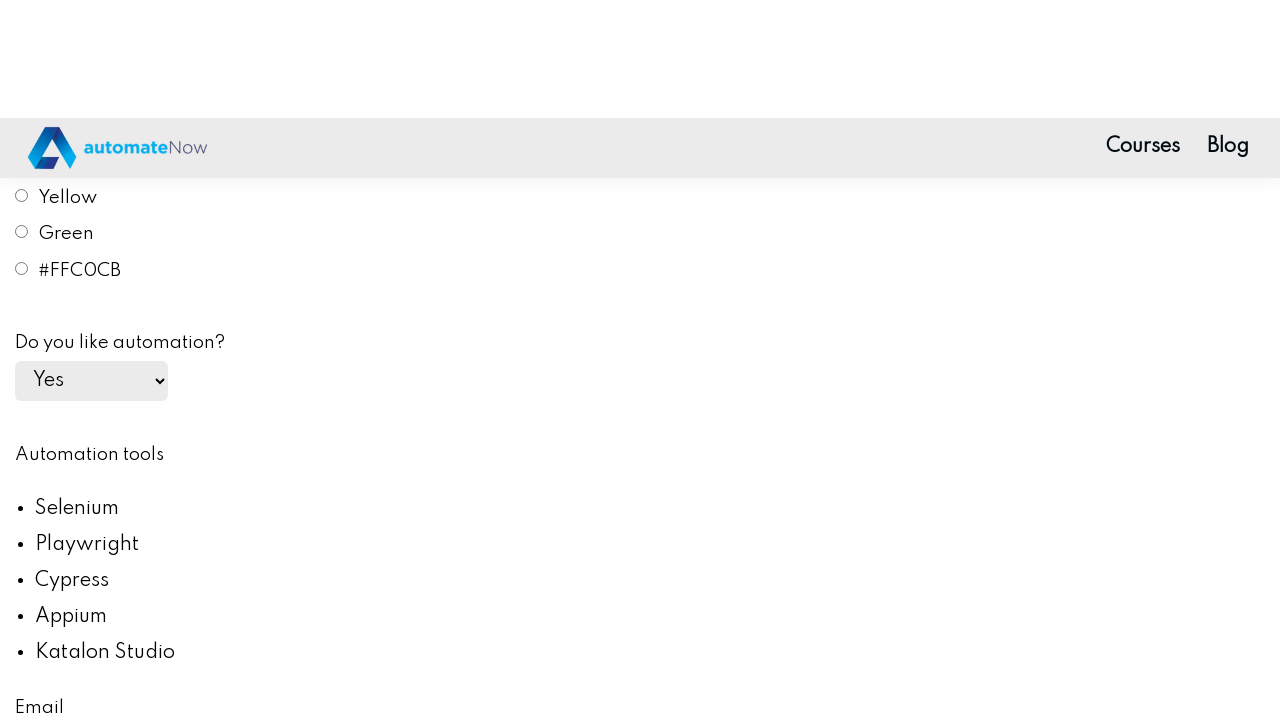

Scrolled down 750 pixels to view more form elements
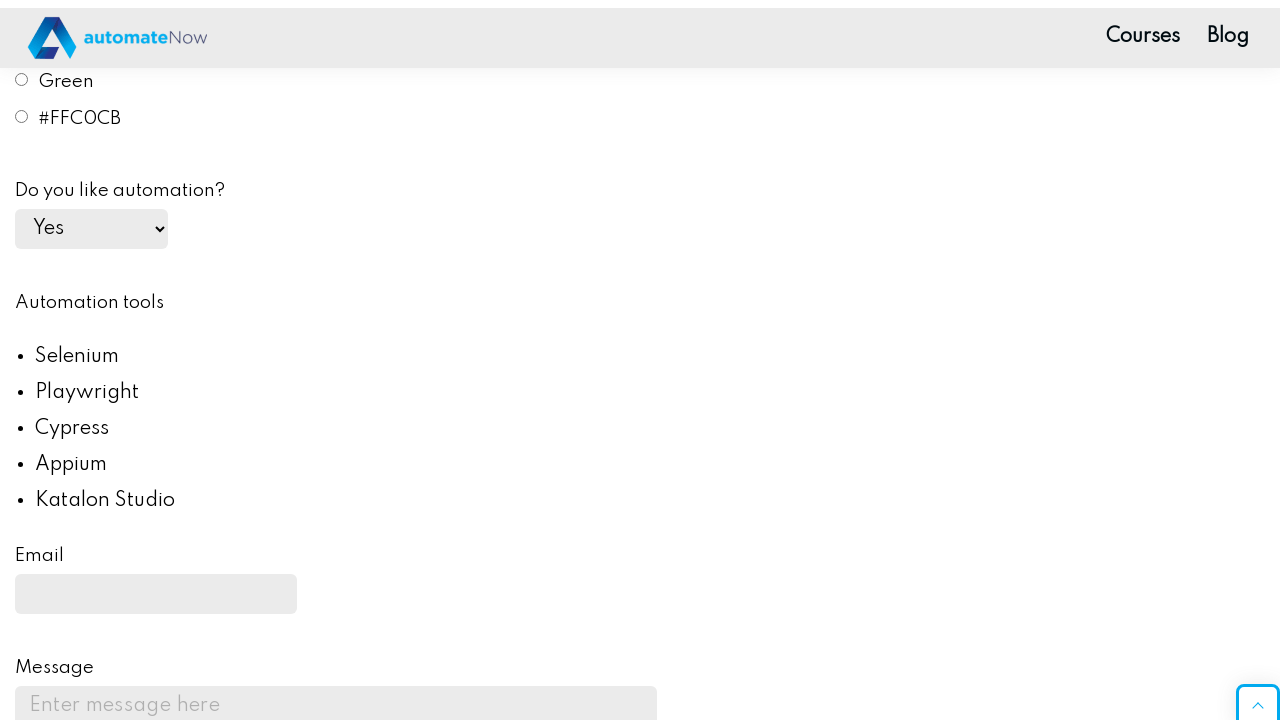

Filled email field with 'test@test.com' on #email
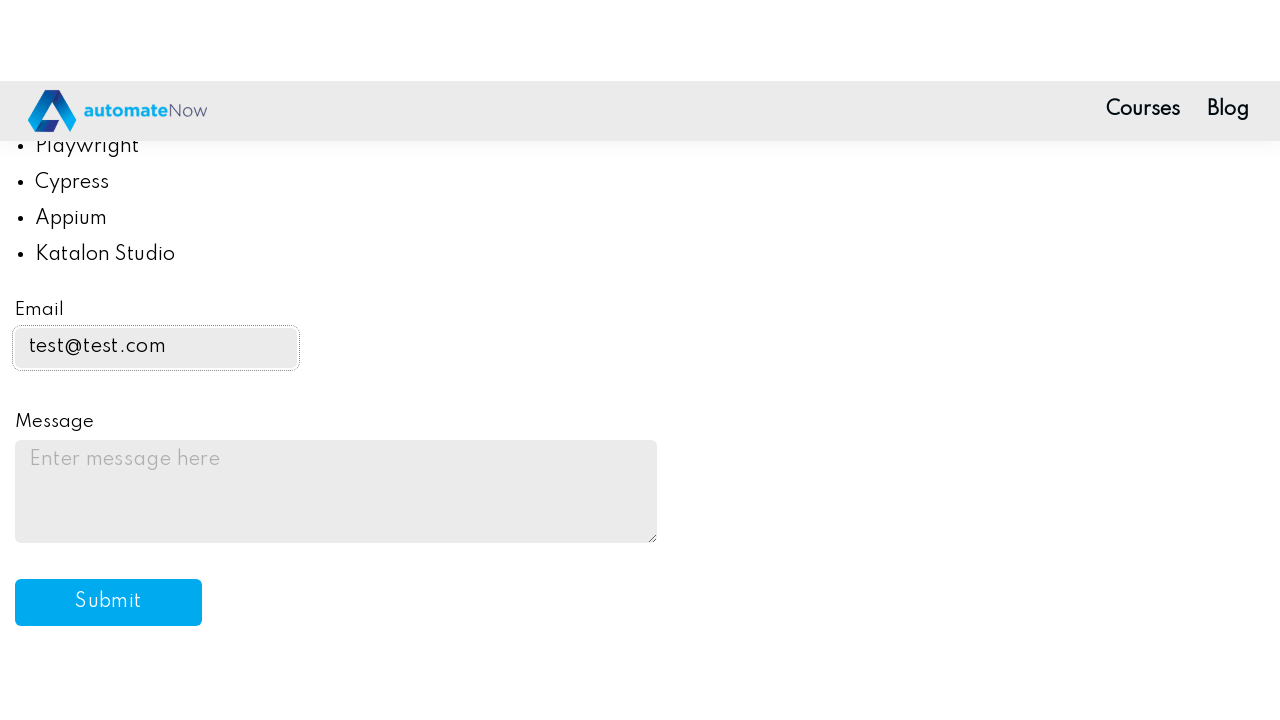

Filled message textarea with 'test message' on #message
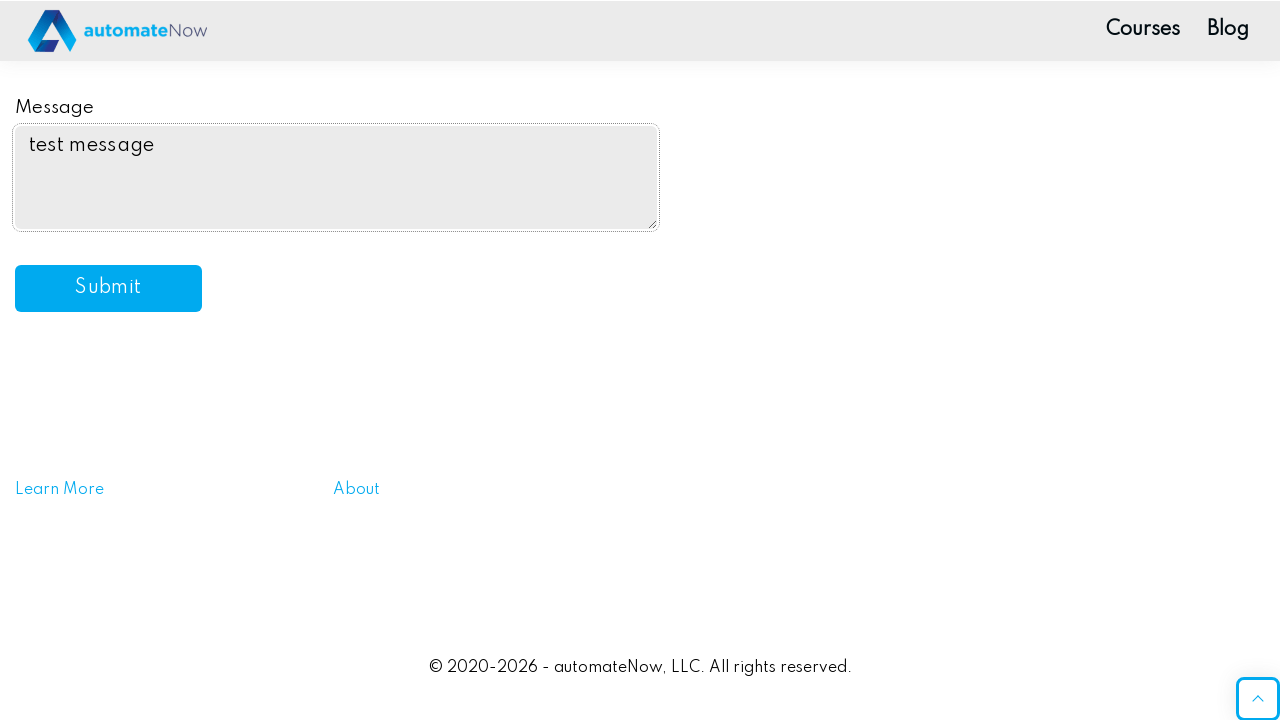

Clicked submit button at (108, 288) on #submit-btn
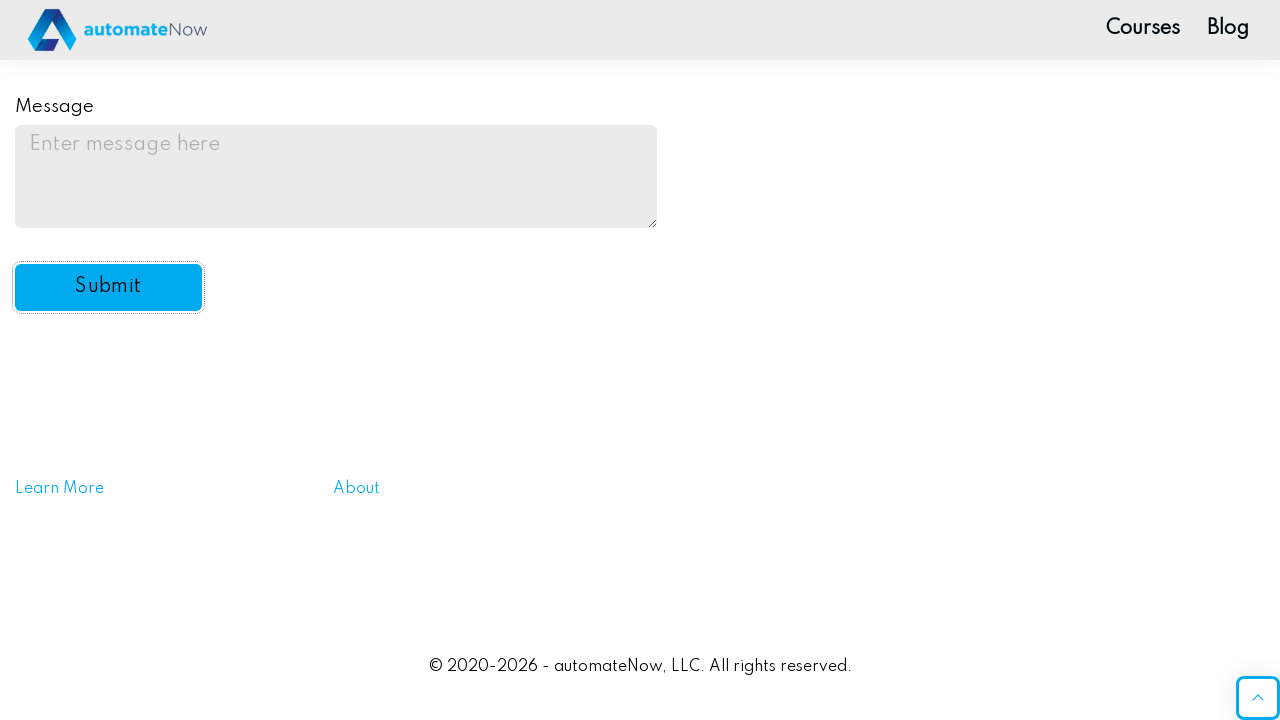

Set up alert dialog handler to accept dialogs
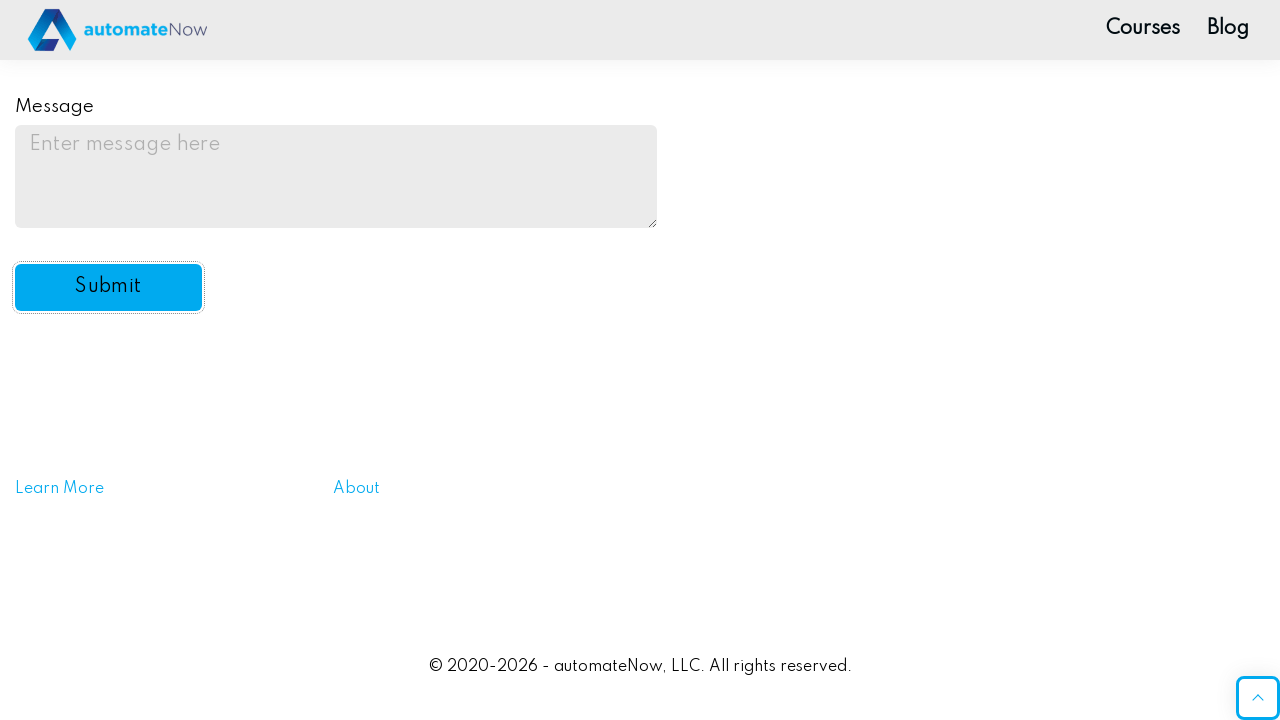

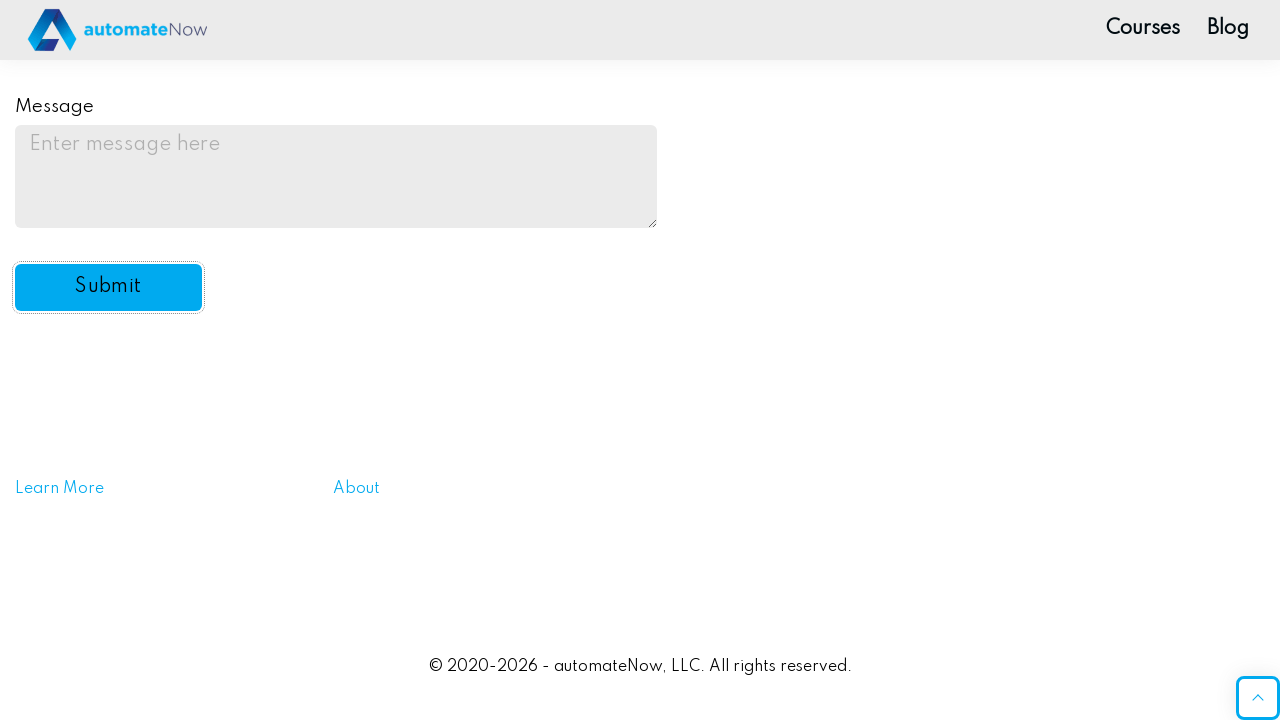